Tests checkbox functionality by selecting/deselecting a checkbox and verifying its state, then counts total checkboxes on the page

Starting URL: https://rahulshettyacademy.com/AutomationPractice/

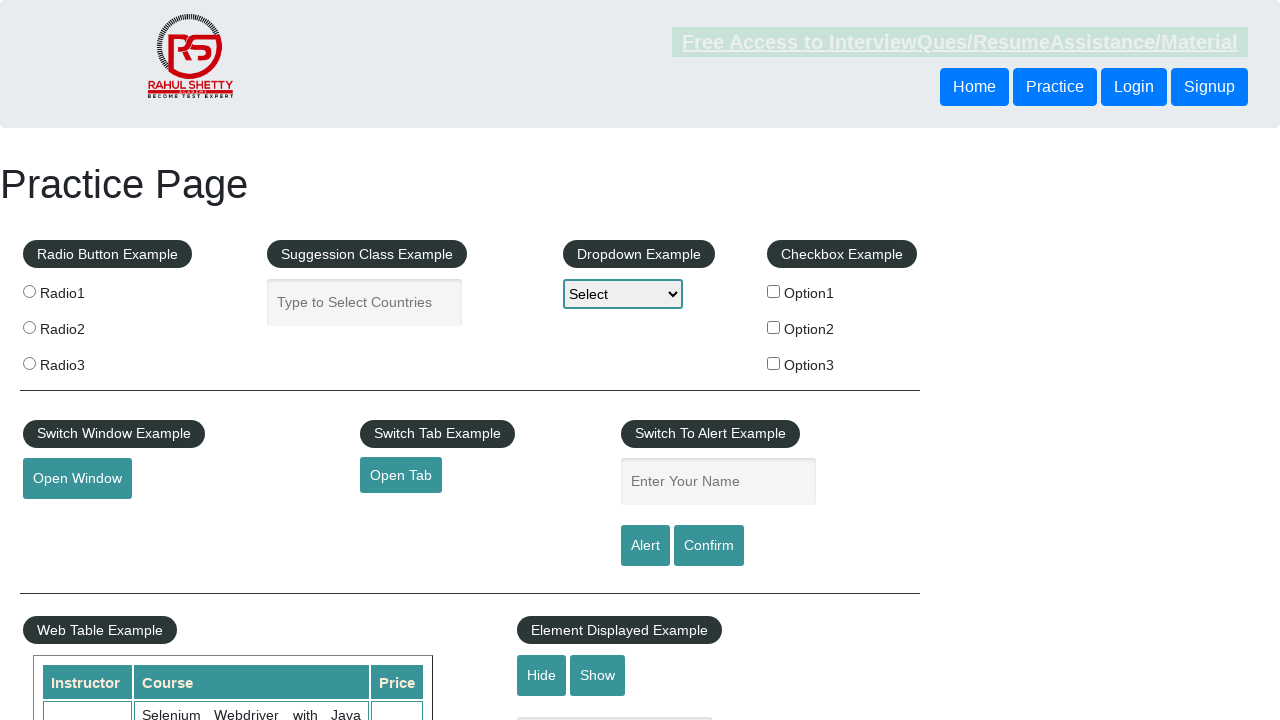

Navigated to Rahul Shetty Academy Automation Practice page
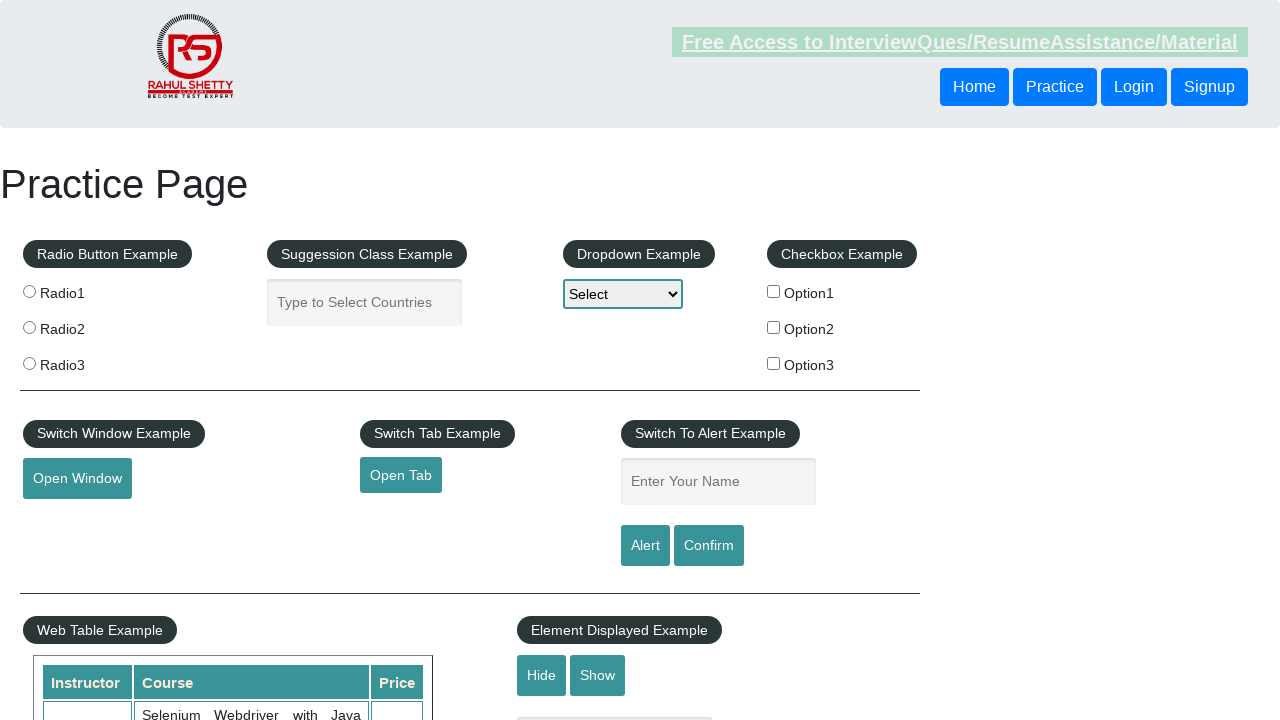

Located the first checkbox element (checkBoxOption1)
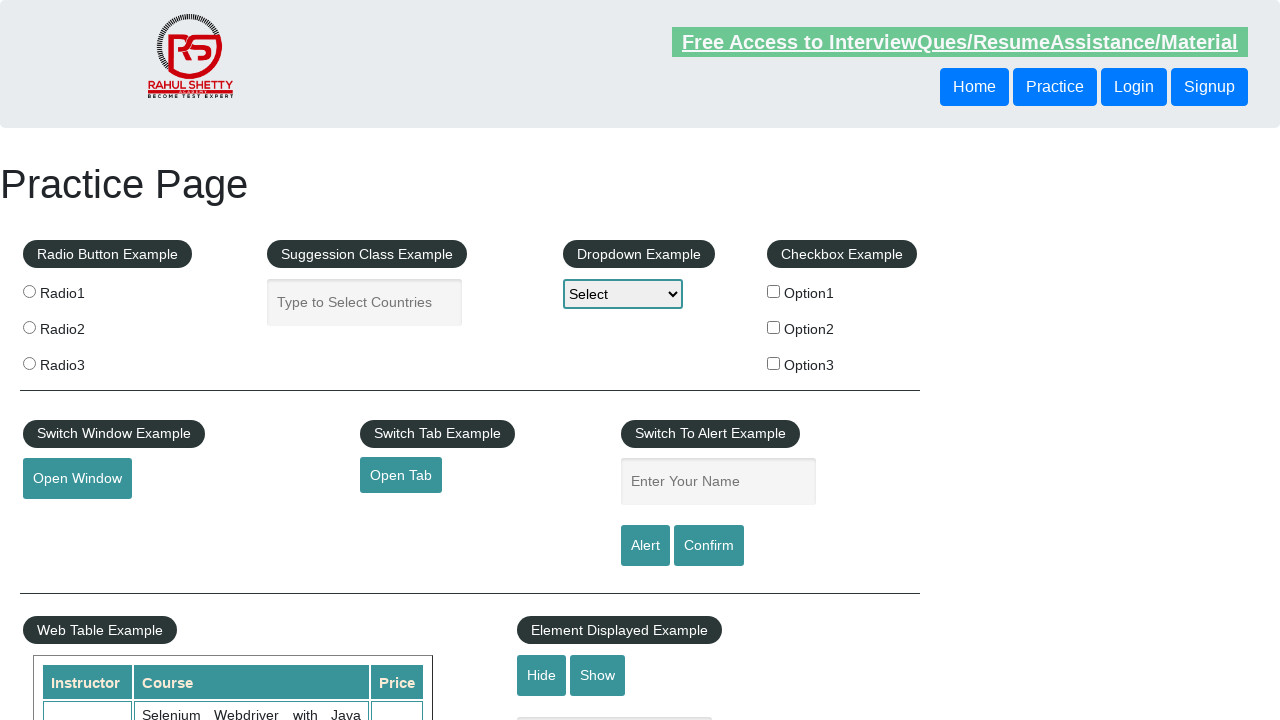

Verified that checkbox is not selected initially
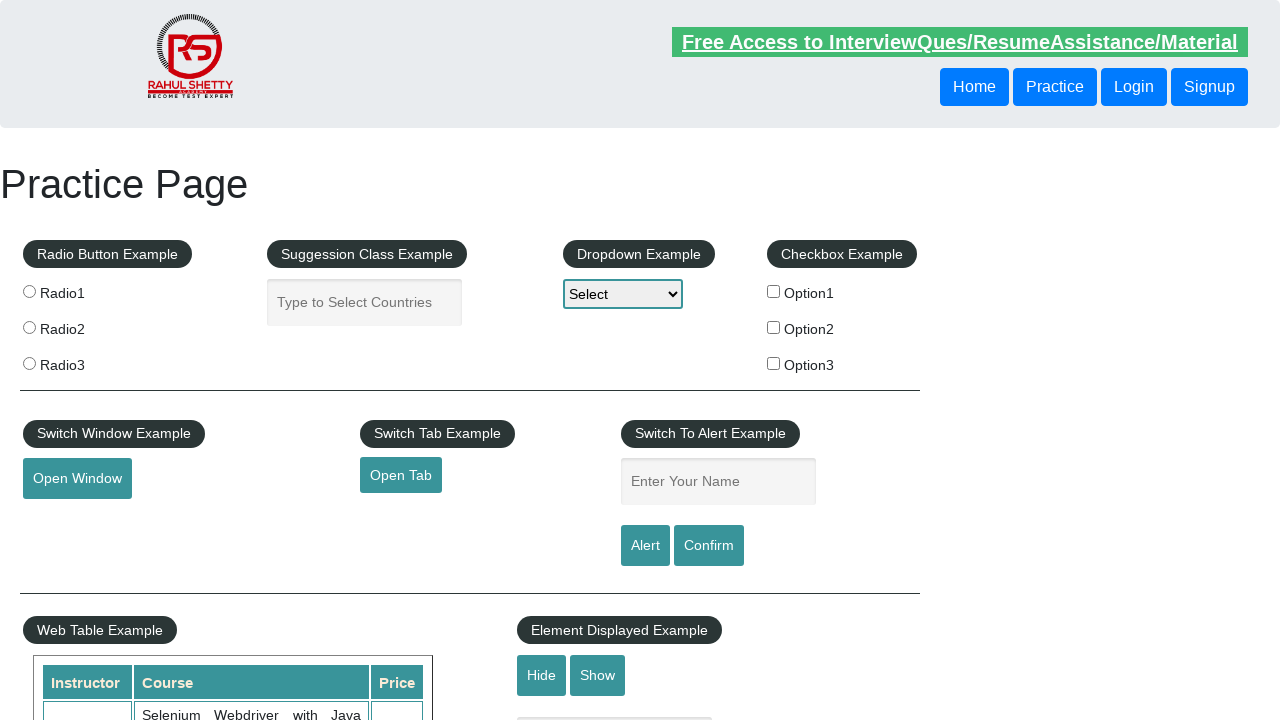

Clicked the first checkbox to select it at (774, 291) on input#checkBoxOption1
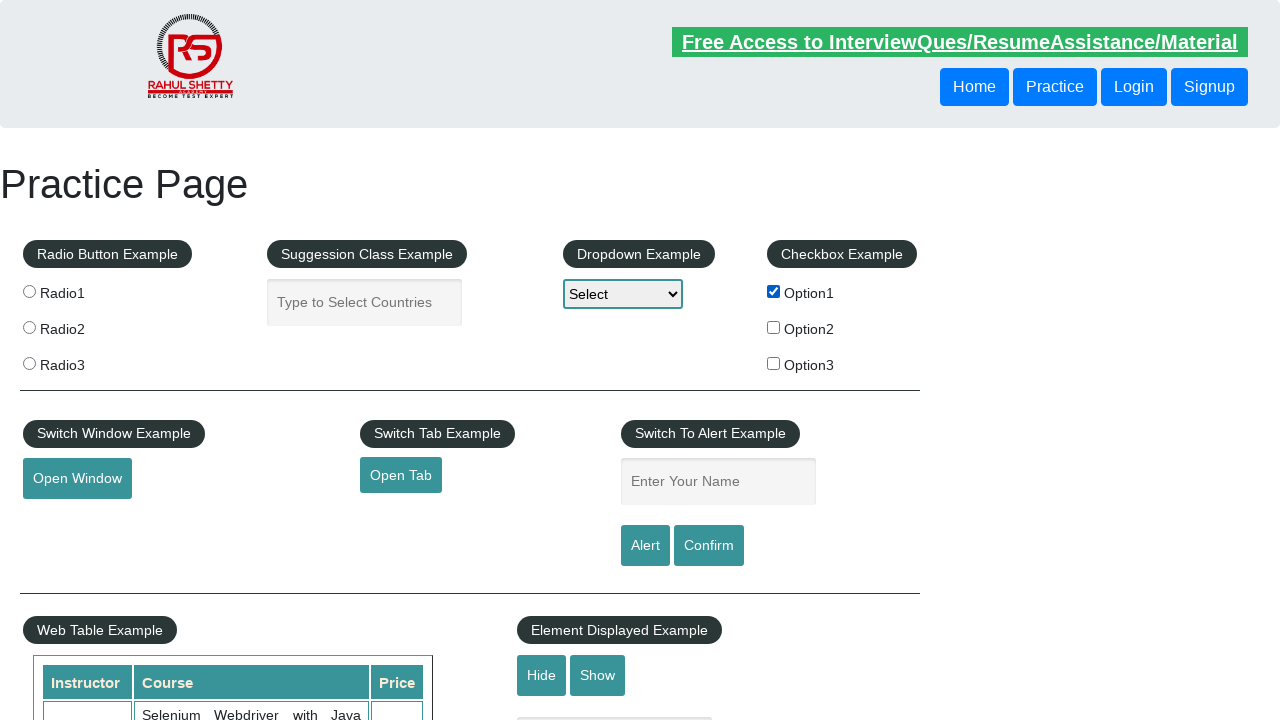

Verified that checkbox is now selected
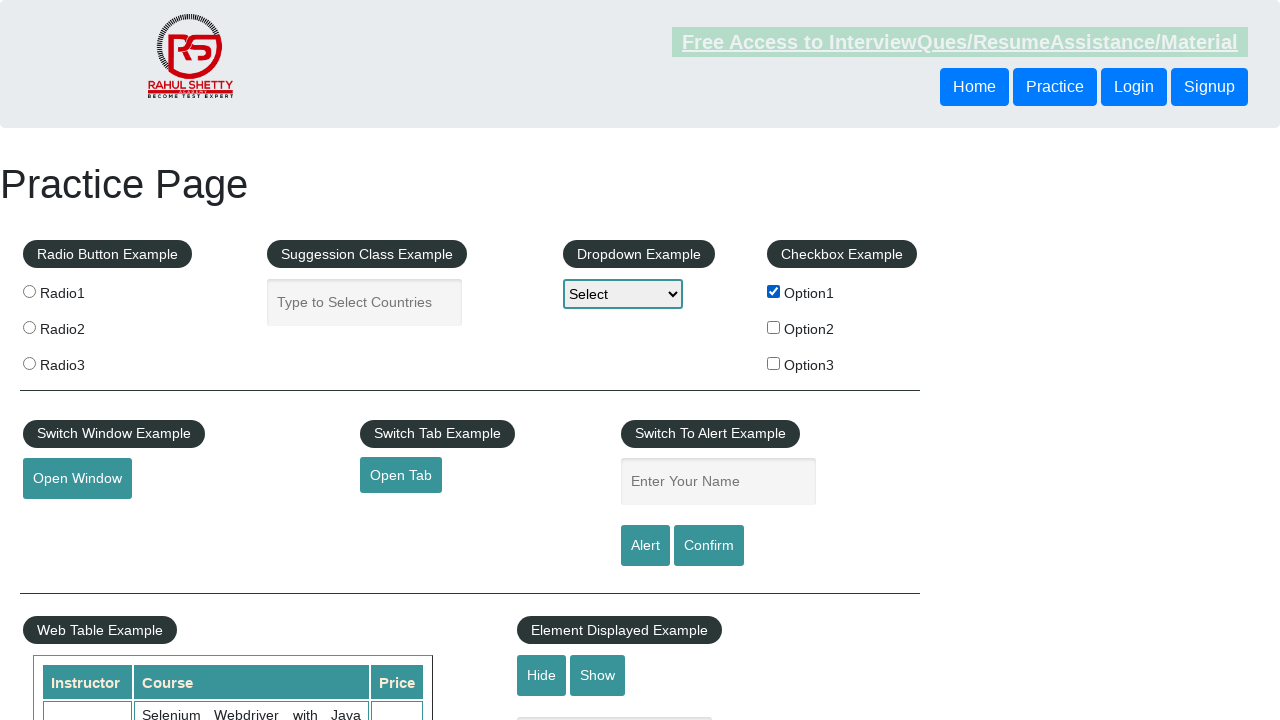

Clicked the first checkbox to deselect it at (774, 291) on input#checkBoxOption1
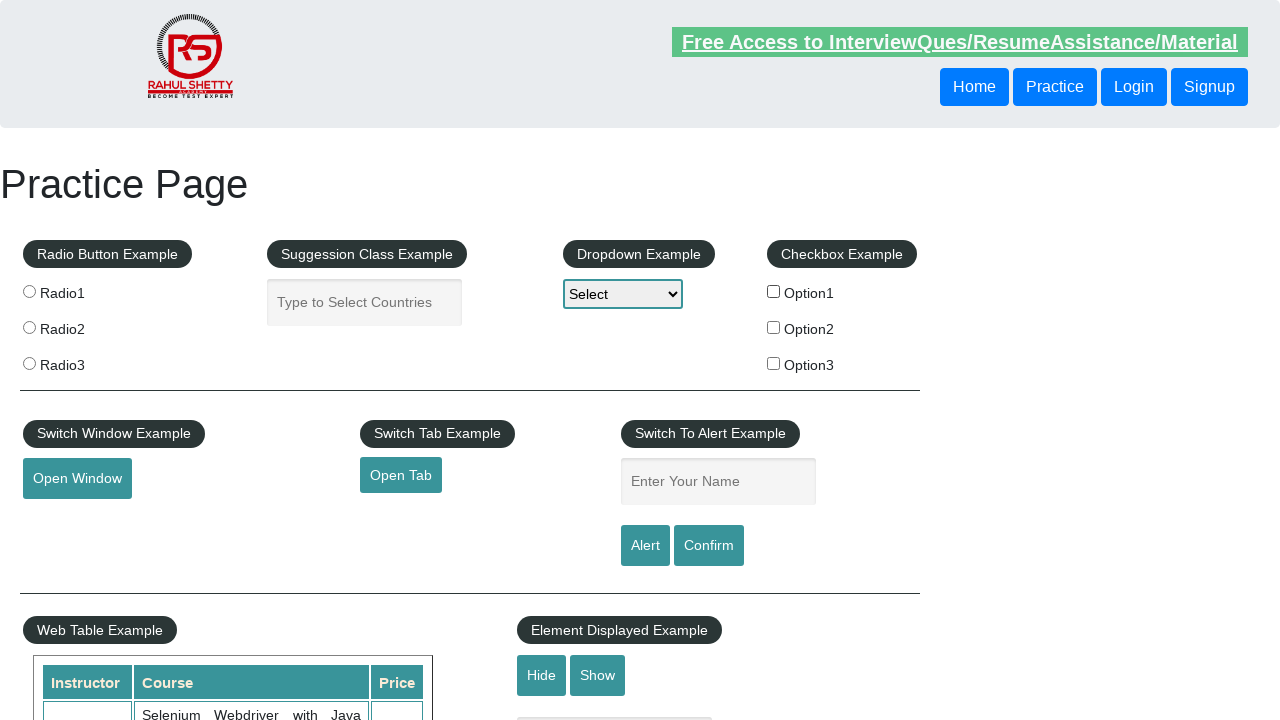

Verified that checkbox is now deselected
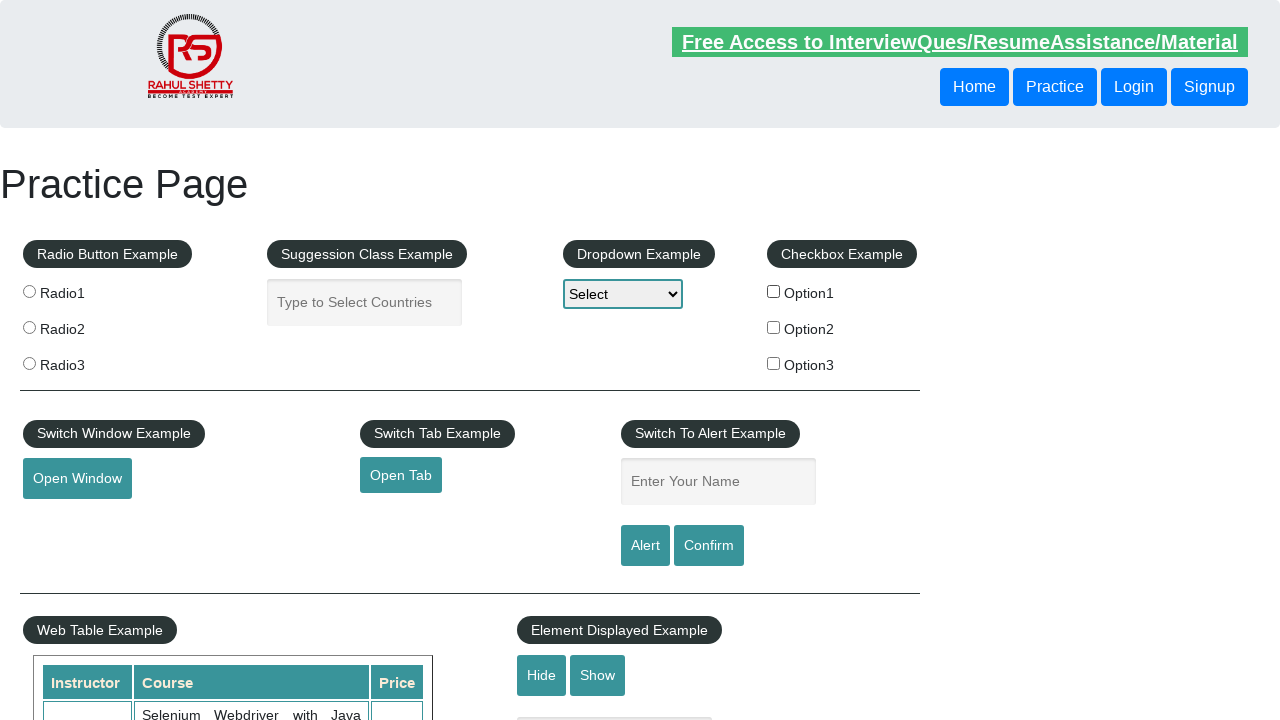

Located all checkboxes on the page
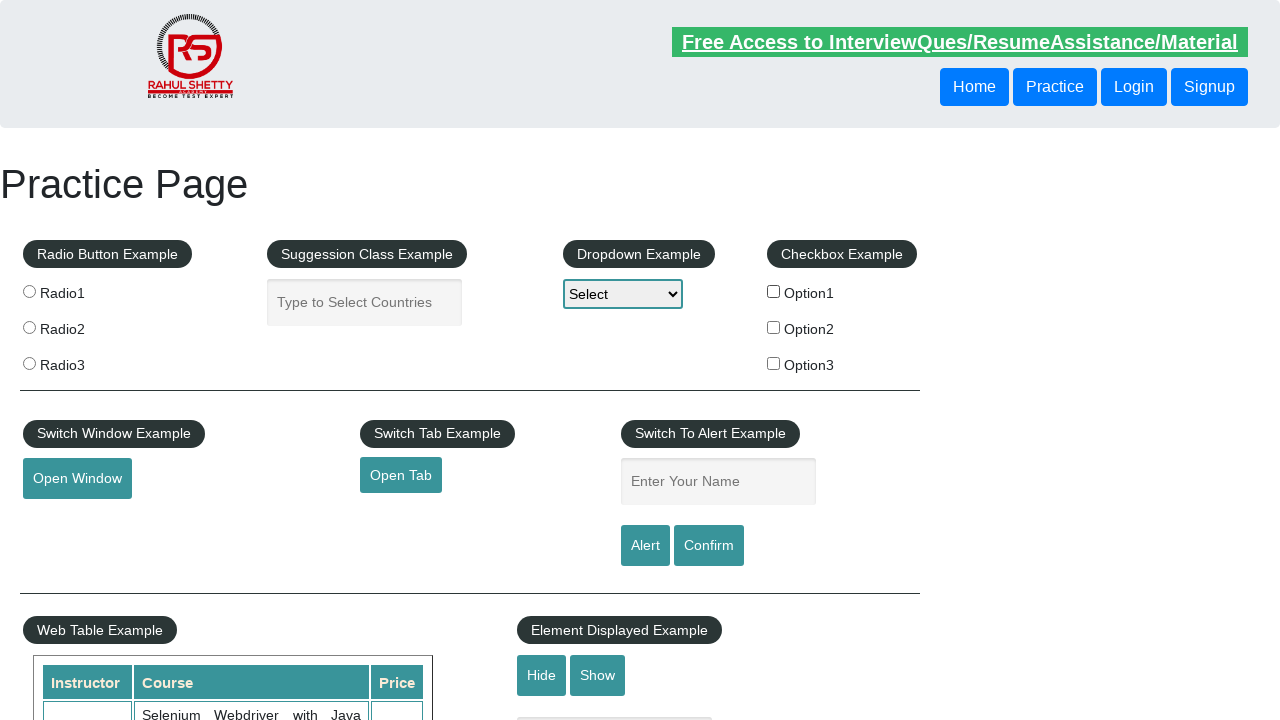

Verified that total number of checkboxes on page is 3
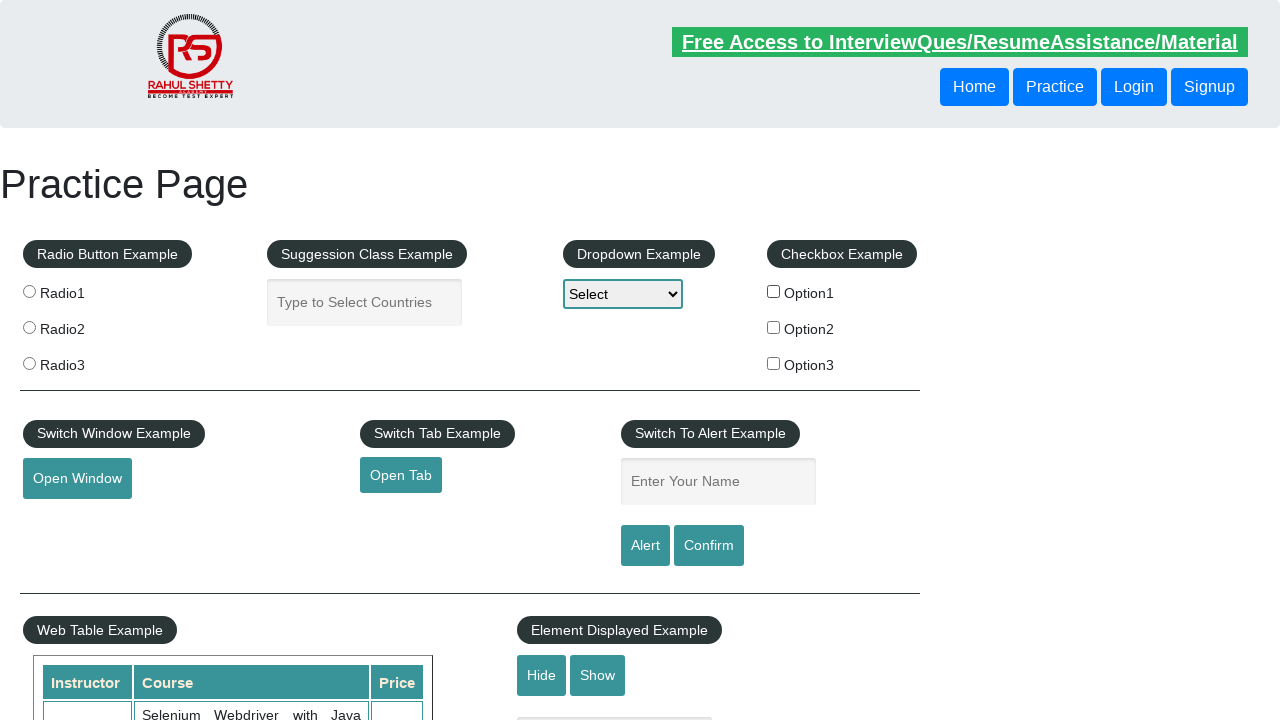

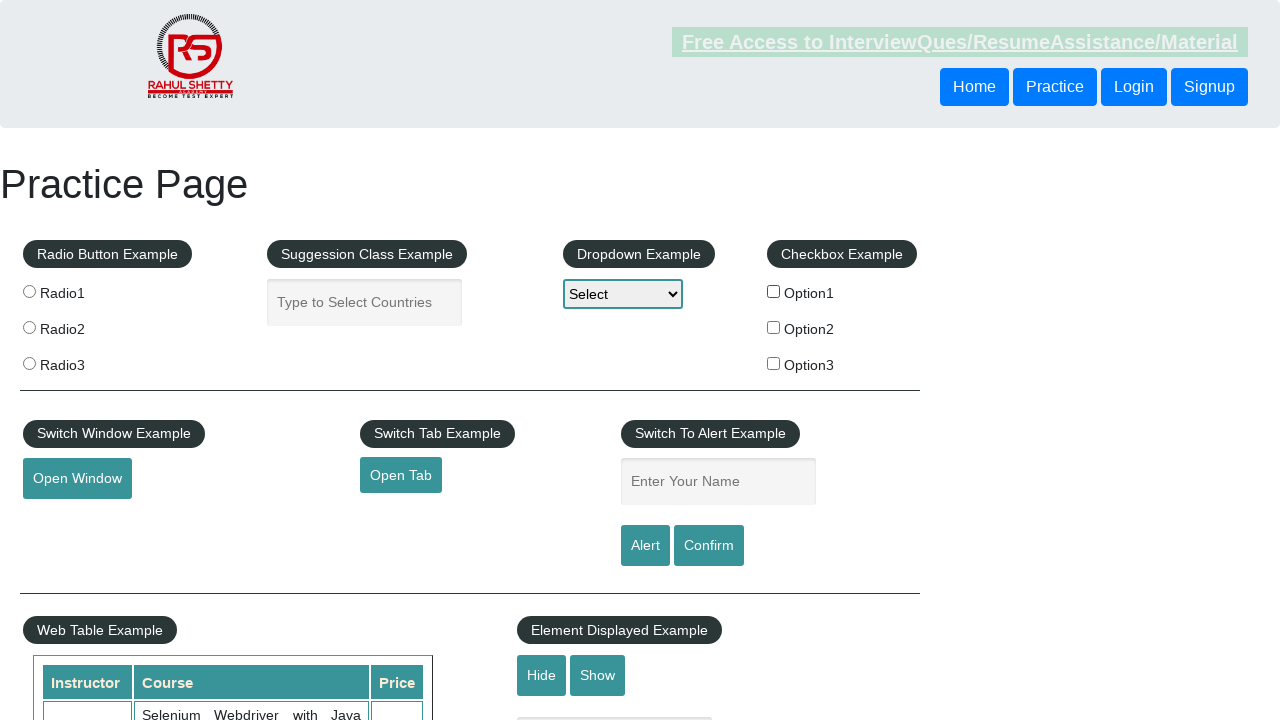